Tests clearing the complete state of all items by checking and then unchecking the toggle all

Starting URL: https://demo.playwright.dev/todomvc

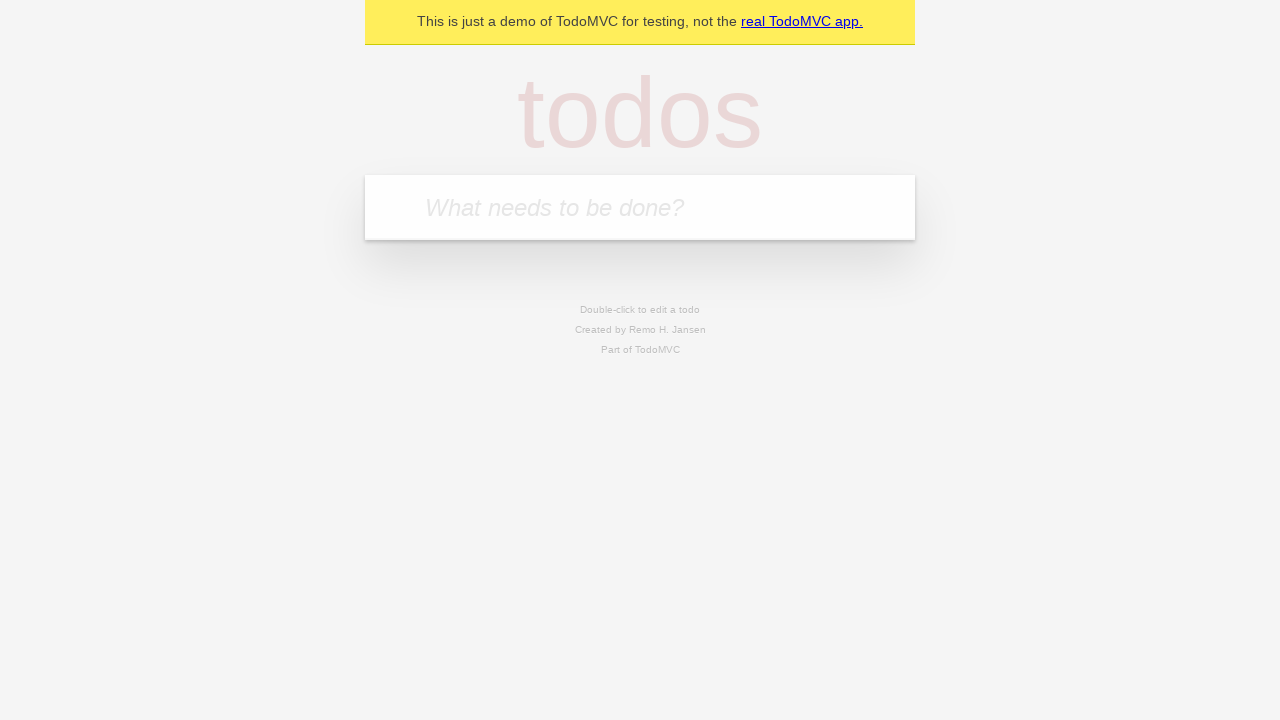

Filled todo input with 'buy some cheese' on internal:attr=[placeholder="What needs to be done?"i]
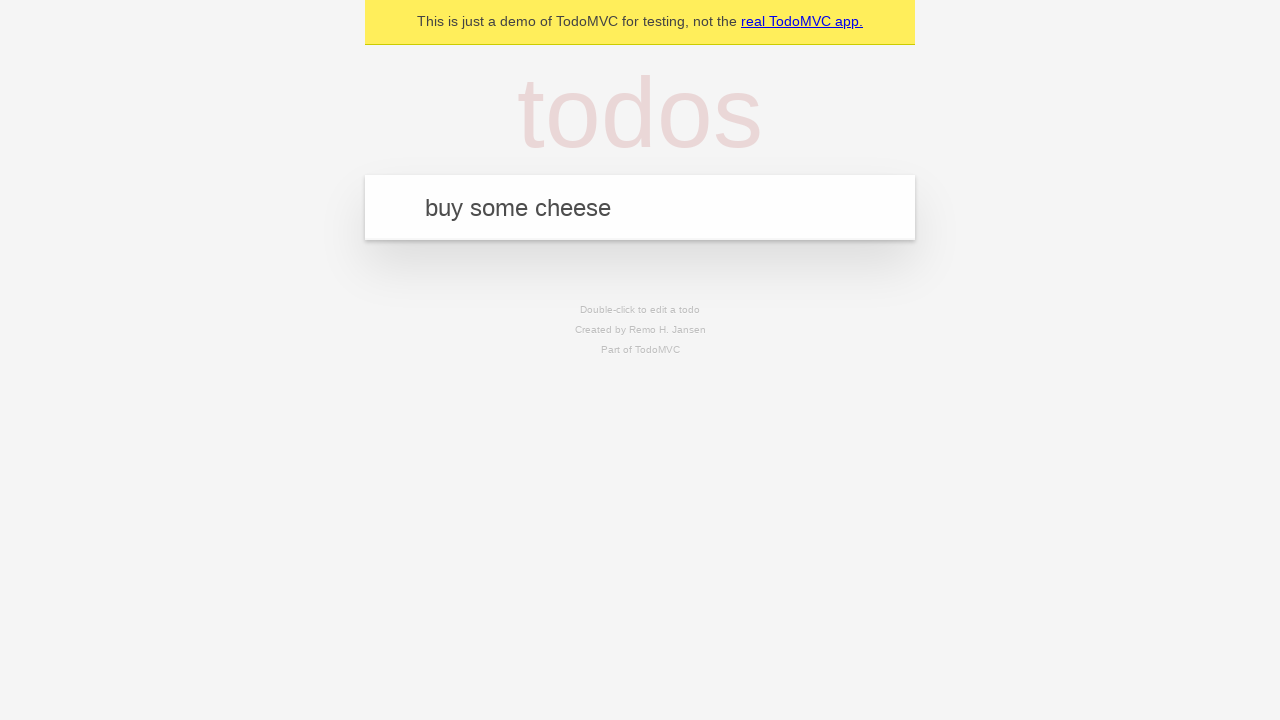

Pressed Enter to create todo 'buy some cheese' on internal:attr=[placeholder="What needs to be done?"i]
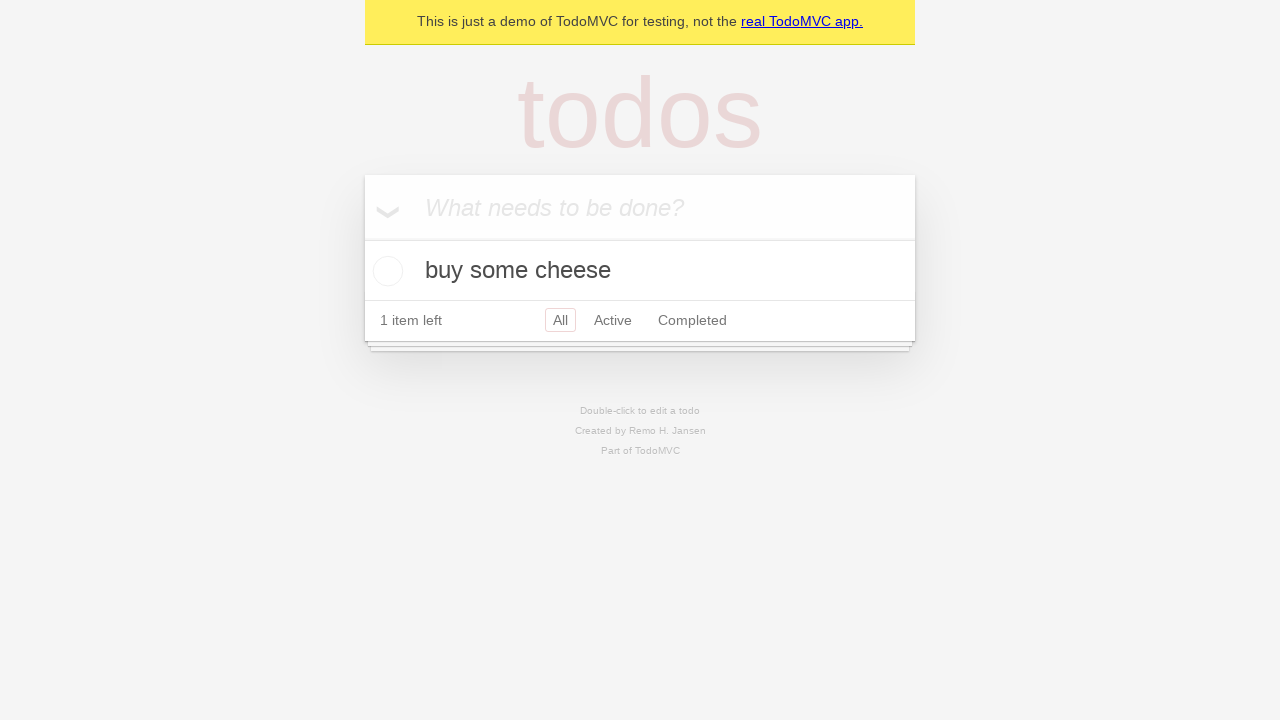

Filled todo input with 'feed the cat' on internal:attr=[placeholder="What needs to be done?"i]
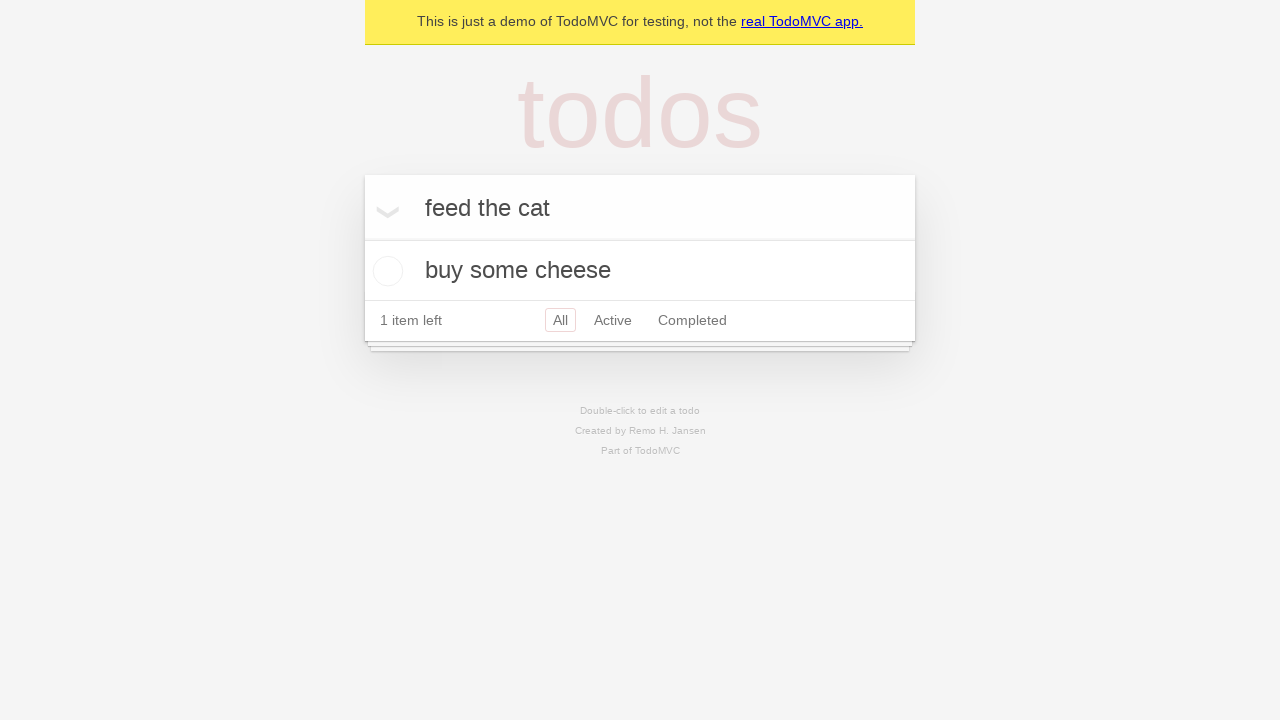

Pressed Enter to create todo 'feed the cat' on internal:attr=[placeholder="What needs to be done?"i]
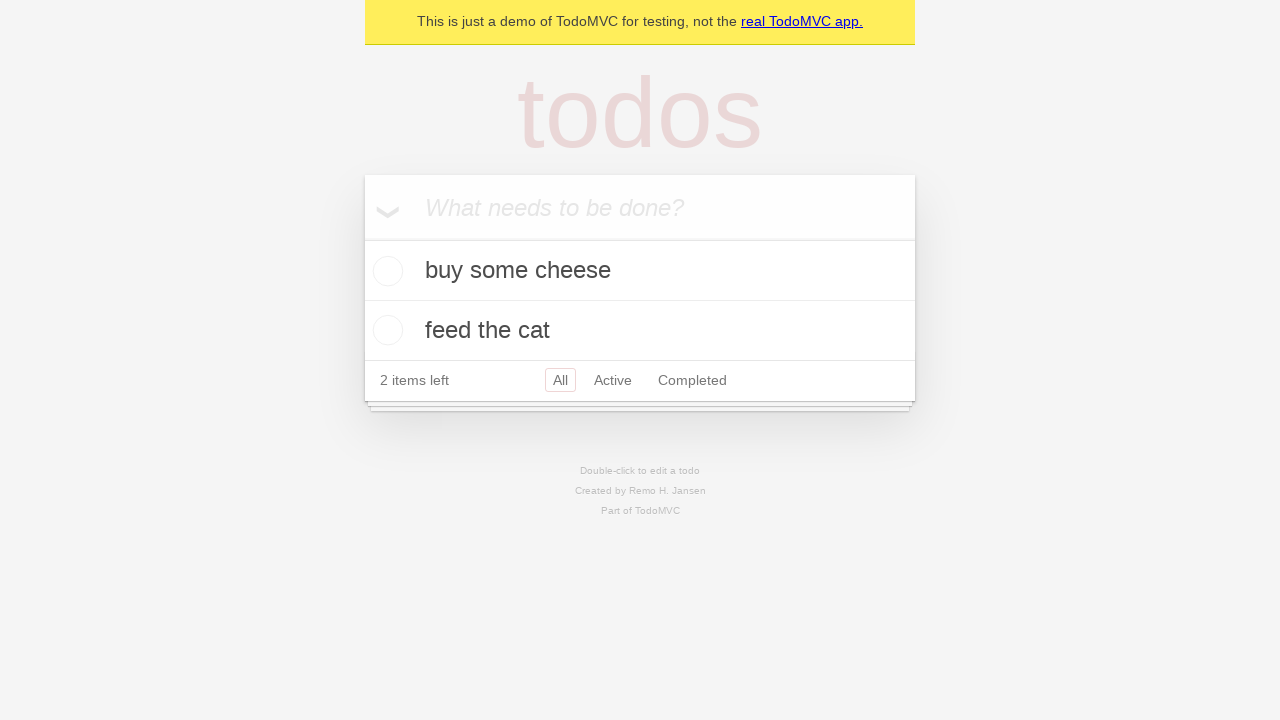

Filled todo input with 'book a doctors appointment' on internal:attr=[placeholder="What needs to be done?"i]
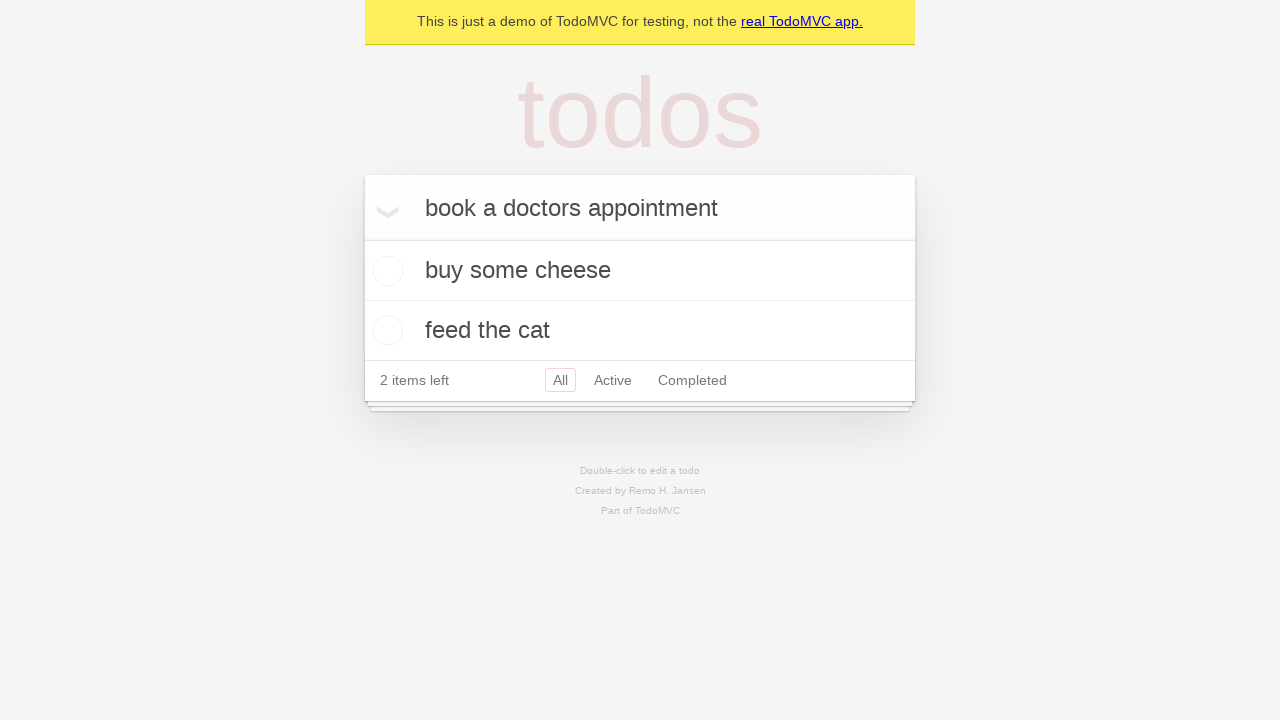

Pressed Enter to create todo 'book a doctors appointment' on internal:attr=[placeholder="What needs to be done?"i]
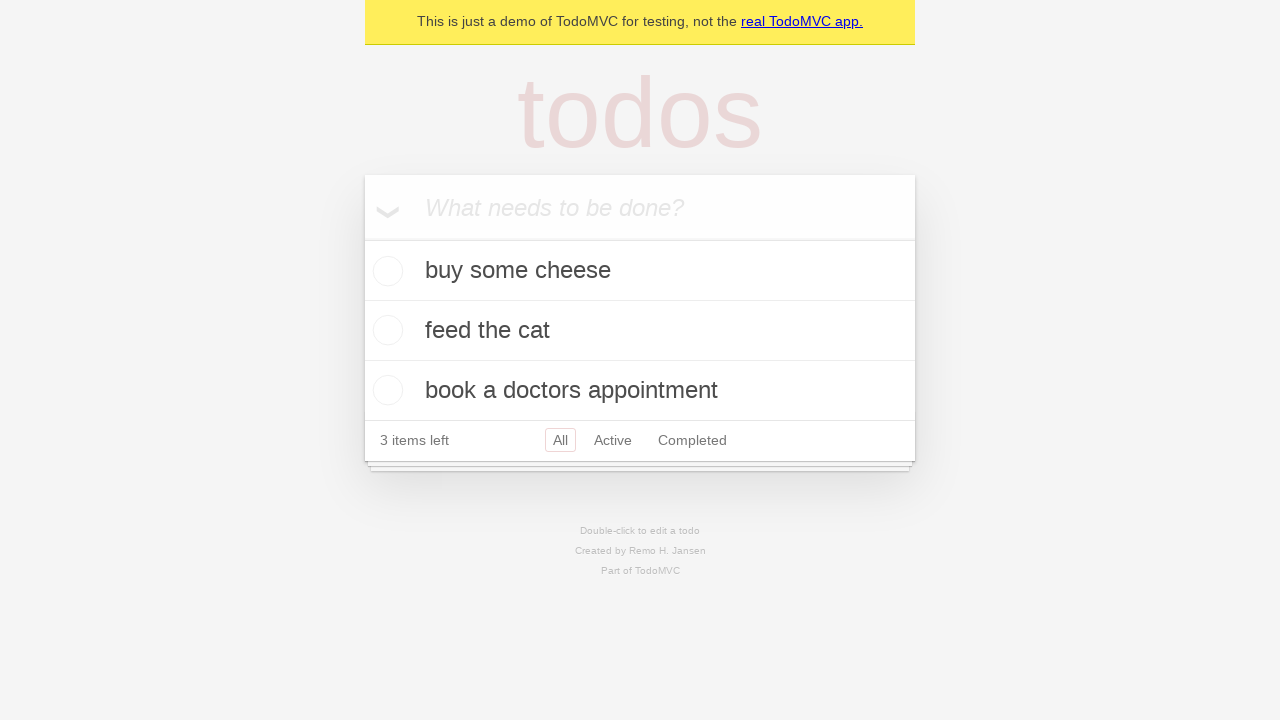

Clicked toggle all to mark all items as complete at (362, 238) on internal:label="Mark all as complete"i
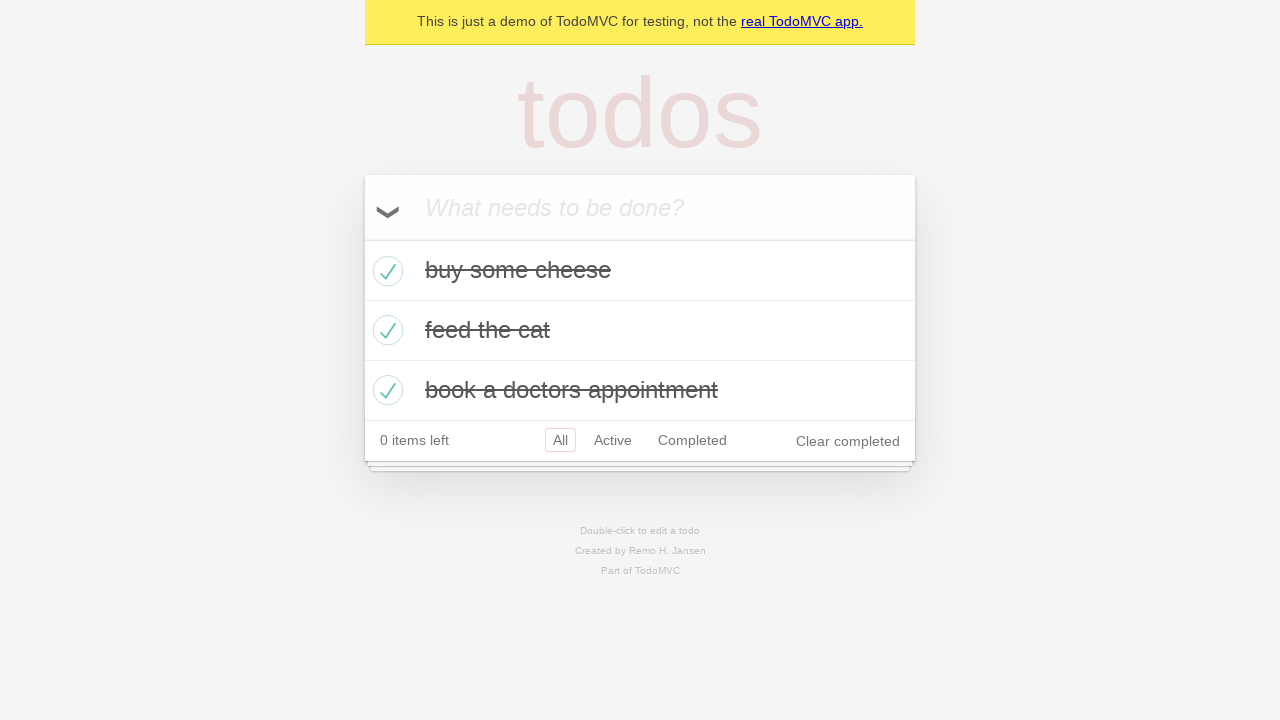

Clicked toggle all to uncheck all items at (362, 238) on internal:label="Mark all as complete"i
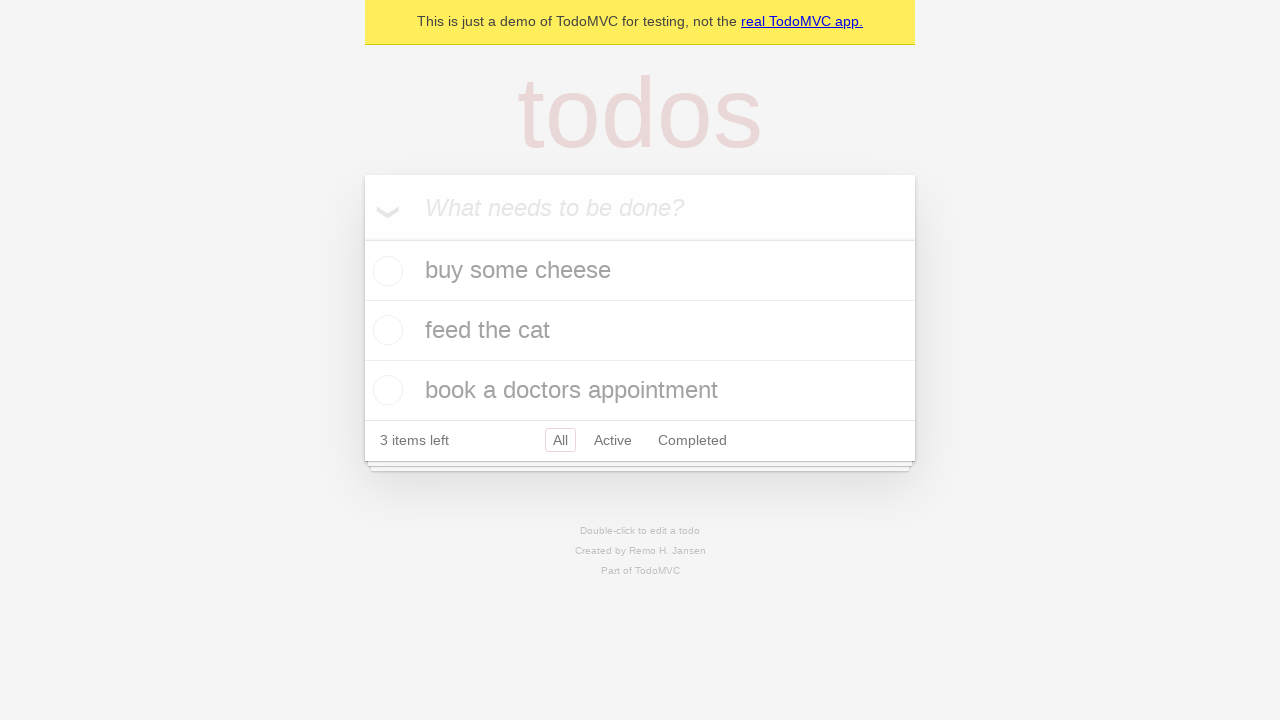

Verified all todo items are present and unchecked
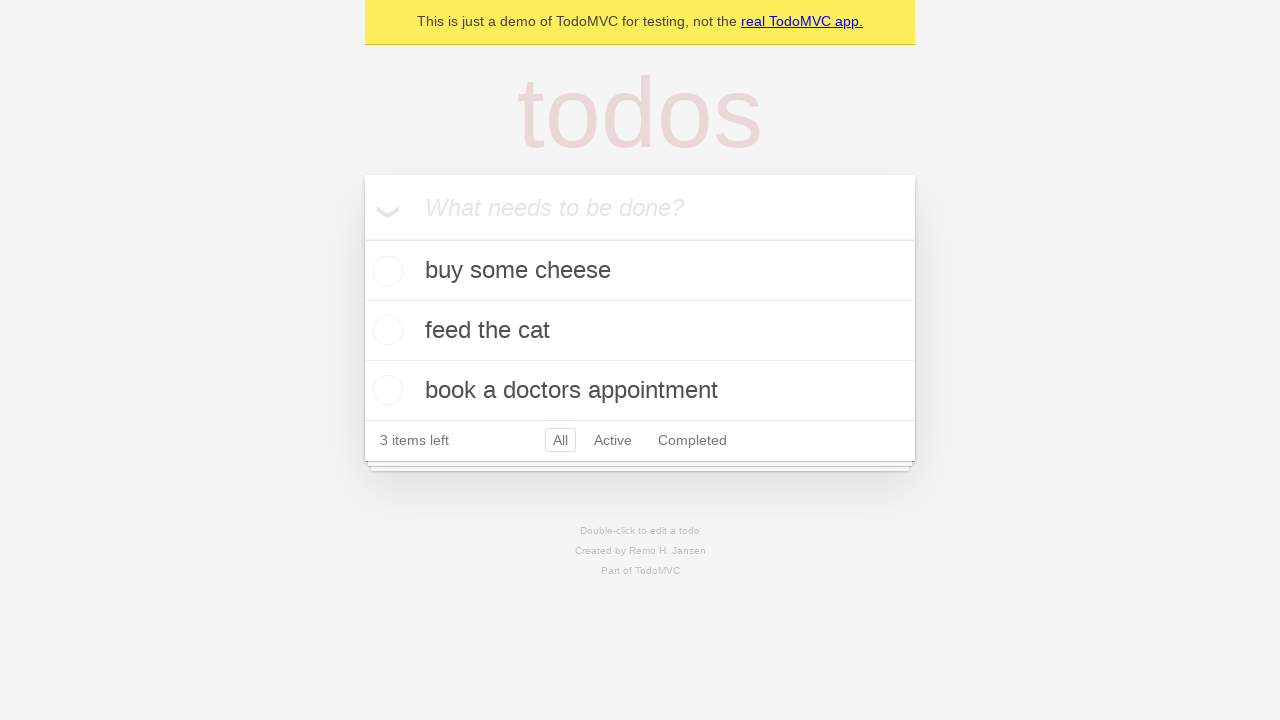

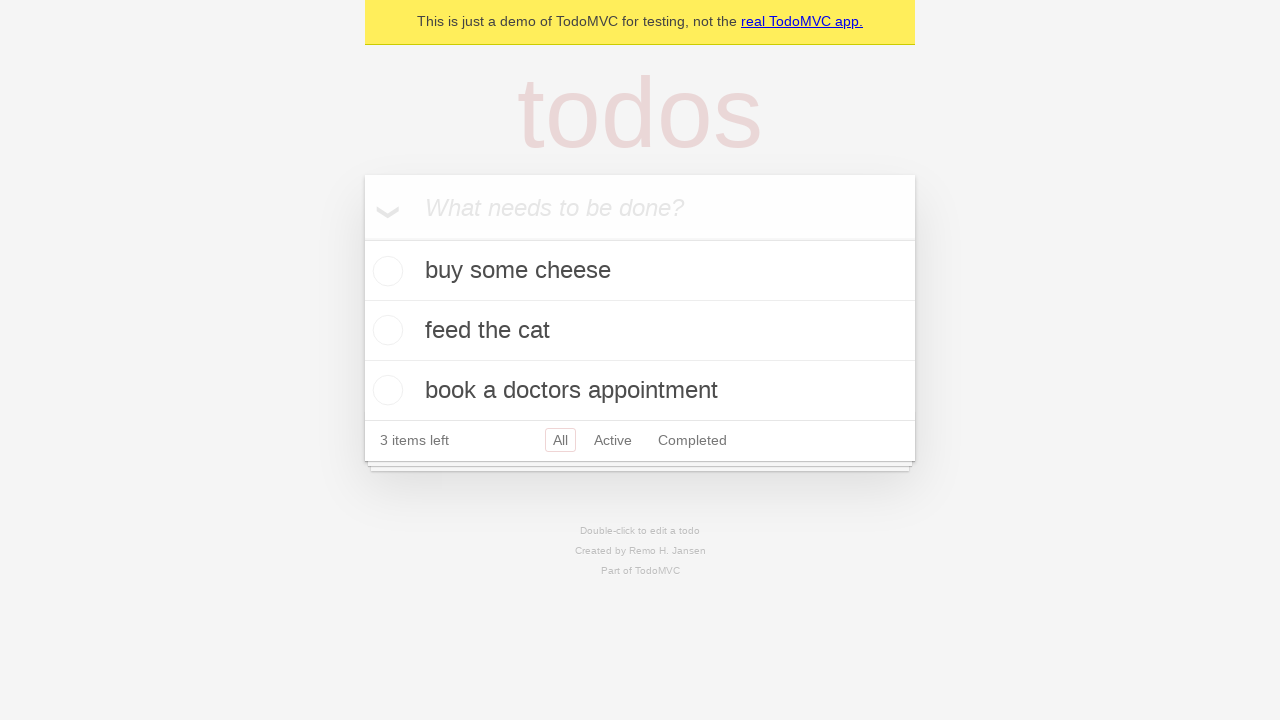